Tests JavaScript confirm alert functionality by triggering a confirm dialog and accepting it

Starting URL: https://v1.training-support.net/selenium/javascript-alerts

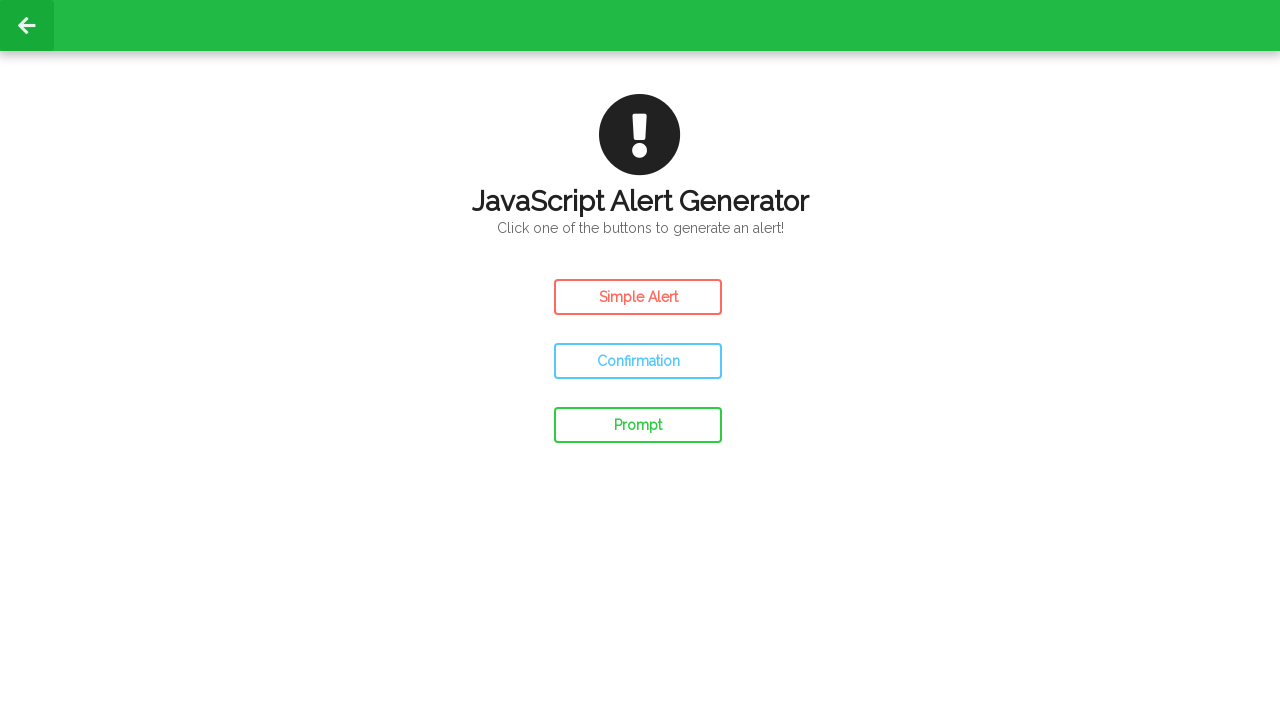

Clicked the confirm button to trigger alert at (638, 361) on #confirm
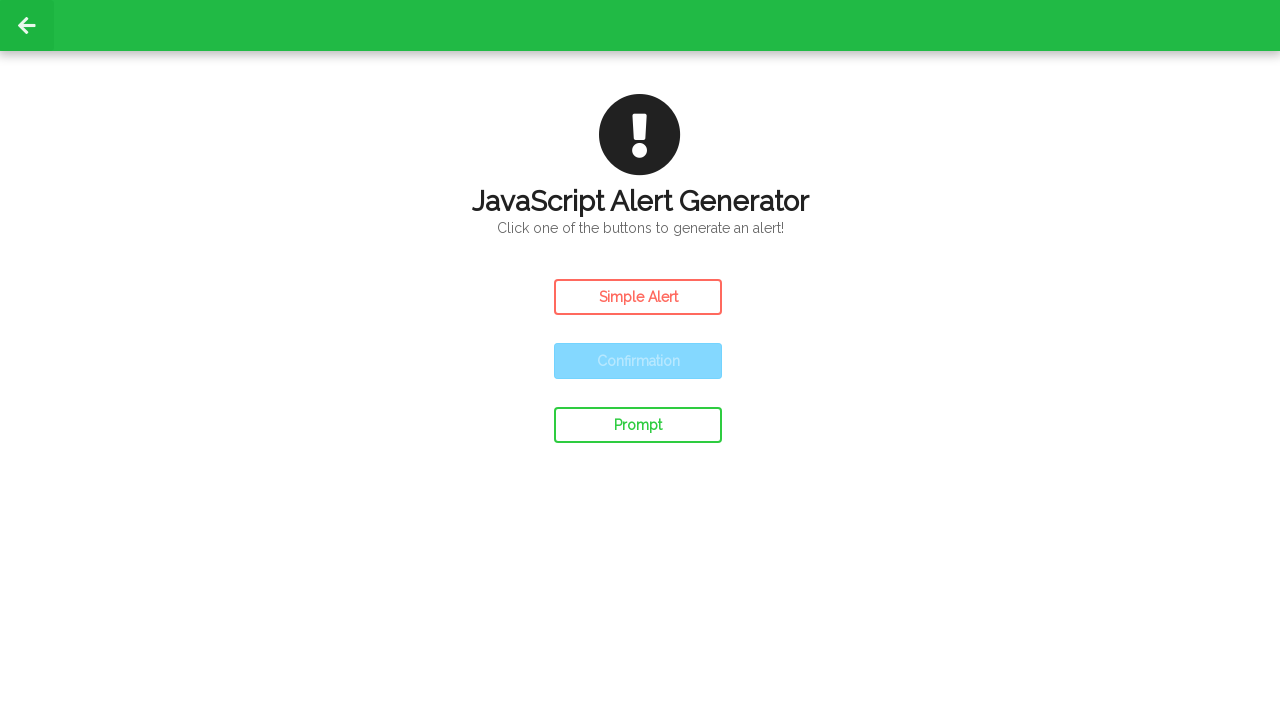

Set up dialog handler to accept confirm dialog
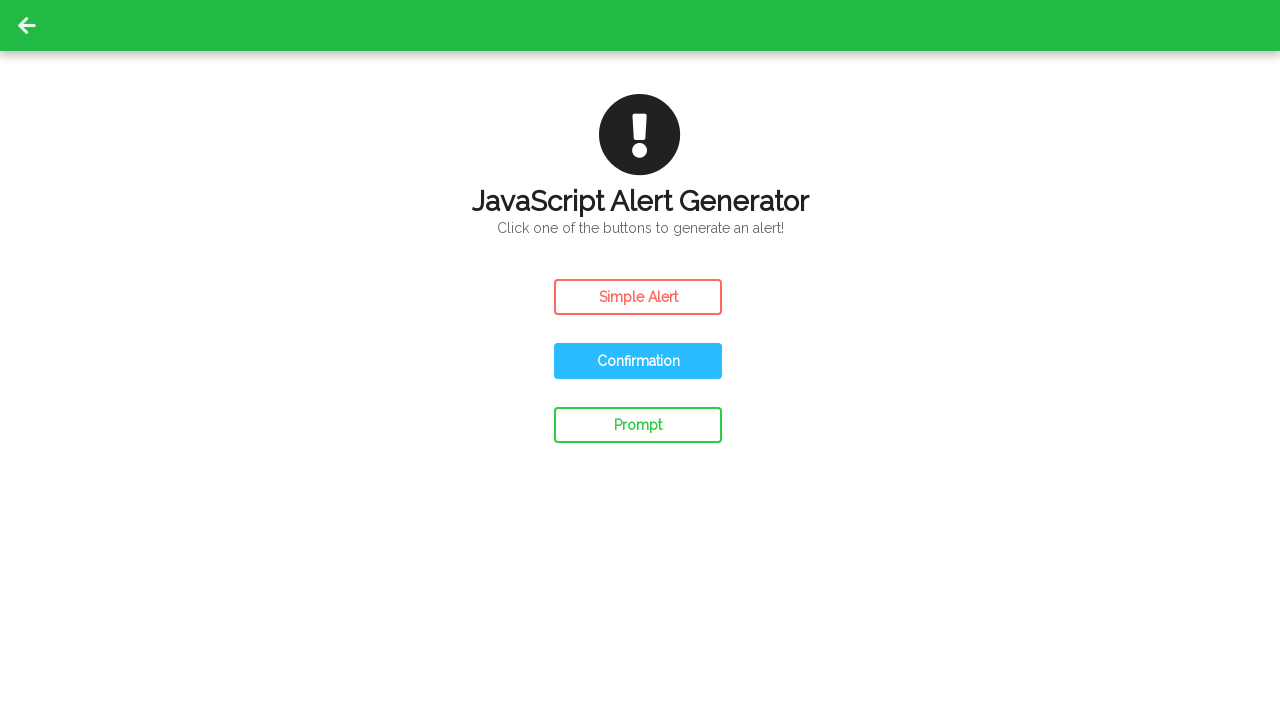

Clicked confirm button again to trigger dialog with handler active at (638, 361) on #confirm
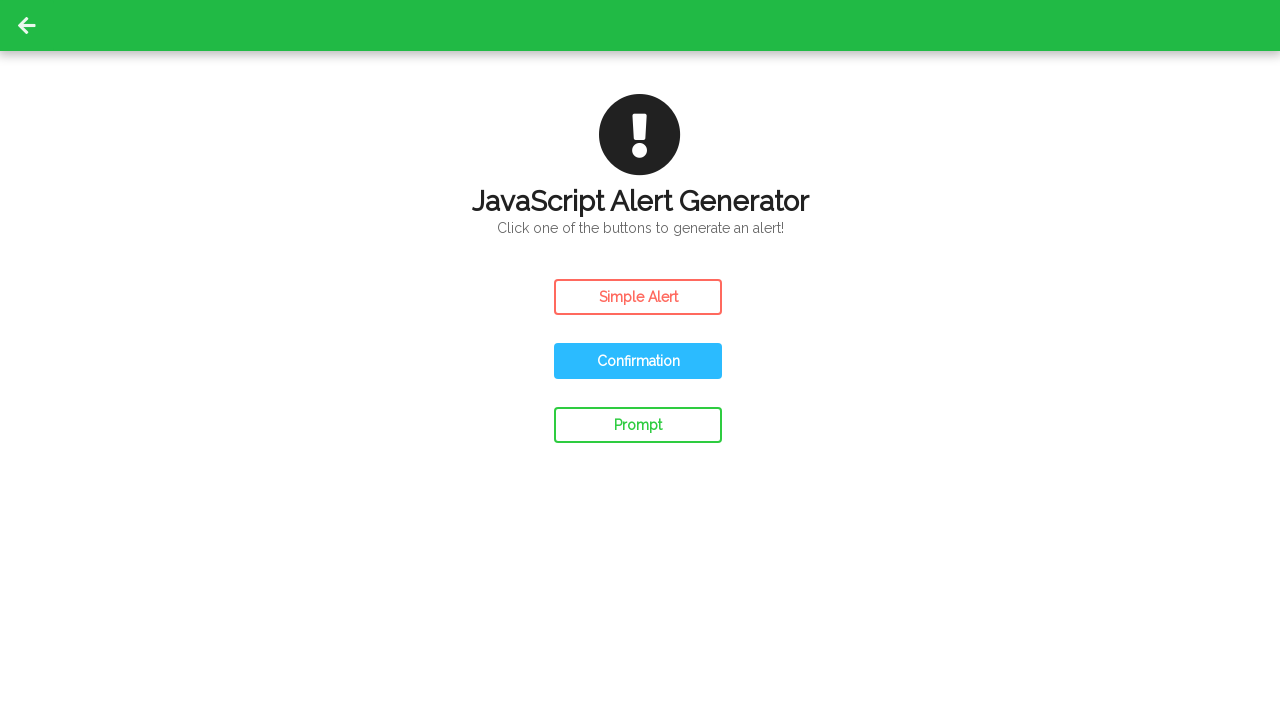

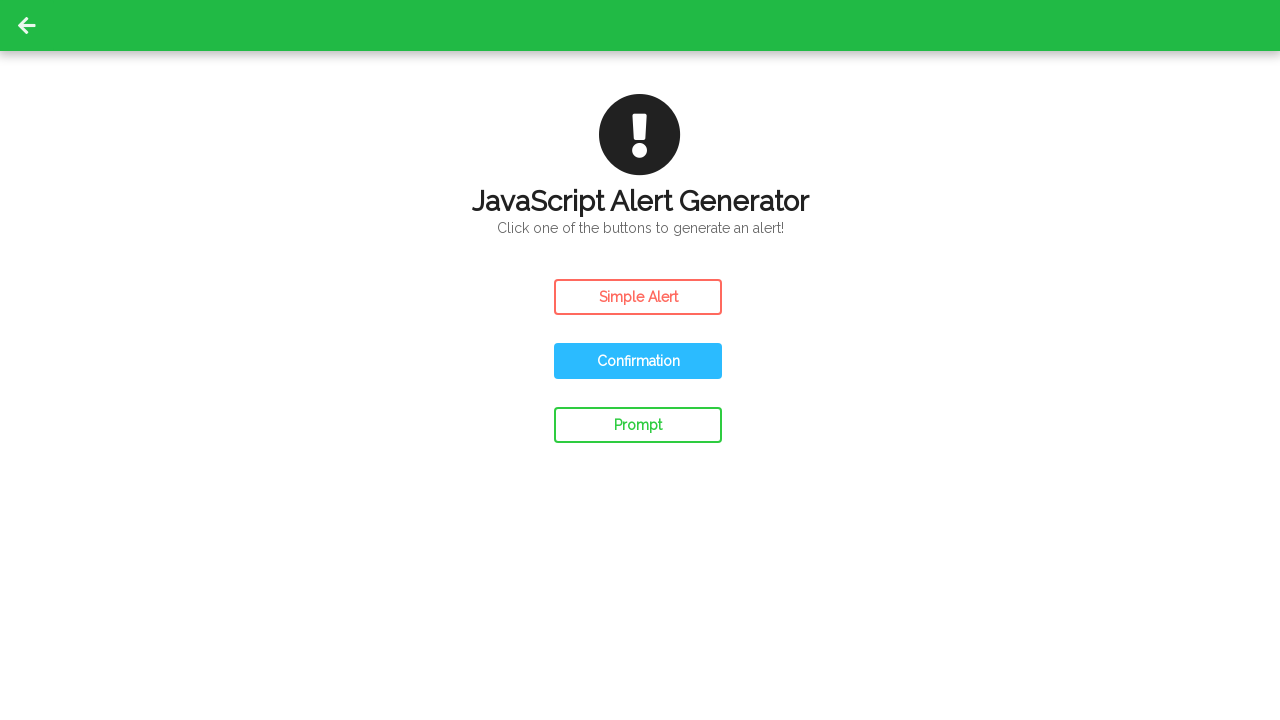